Tests the Add/Remove Elements functionality by clicking the Add Element button to create a Delete button, verifying its visibility, clicking it to remove it, and verifying the page heading remains visible.

Starting URL: https://the-internet.herokuapp.com/add_remove_elements/

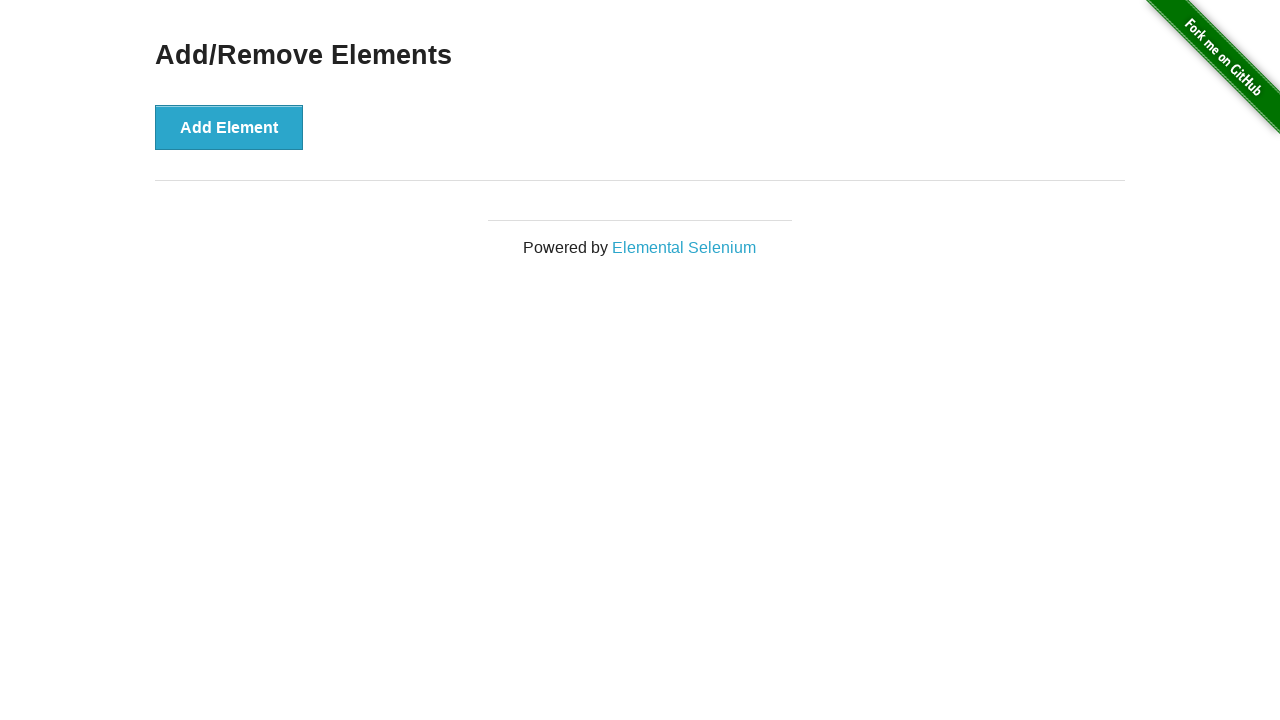

Clicked the 'Add Element' button to create a Delete button at (229, 127) on xpath=//button[text()='Add Element']
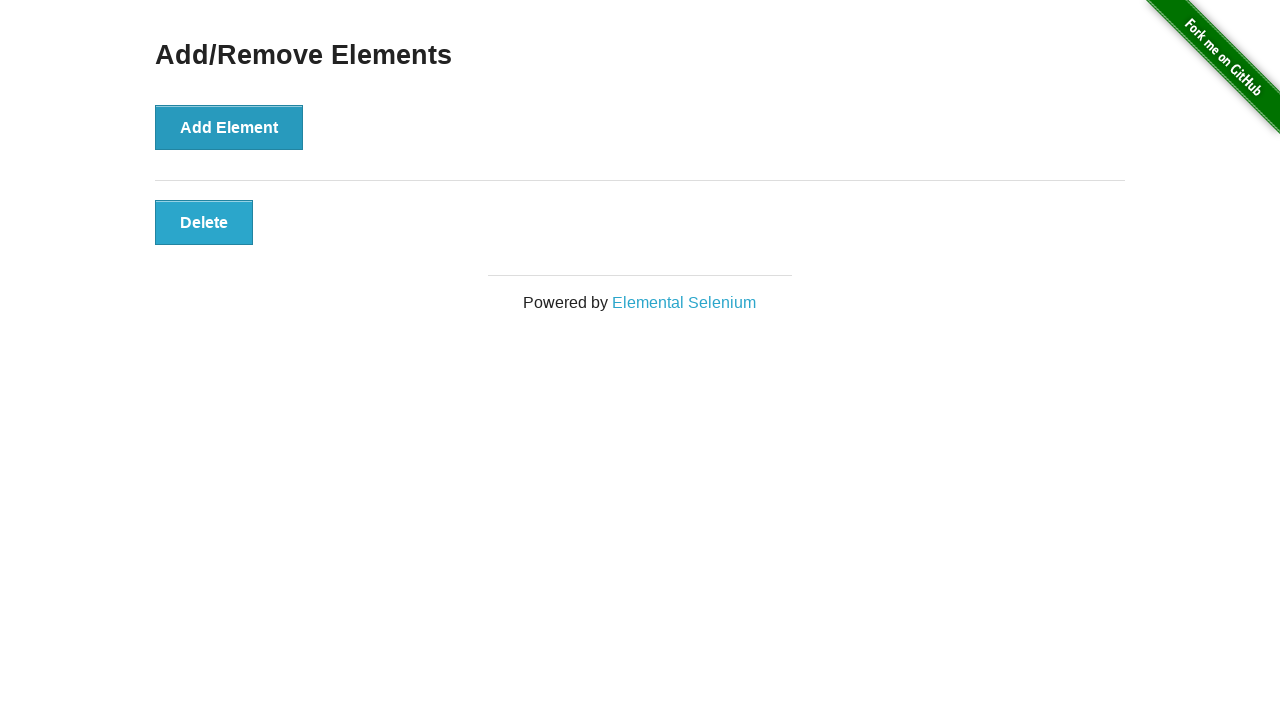

Delete button appeared and is now visible
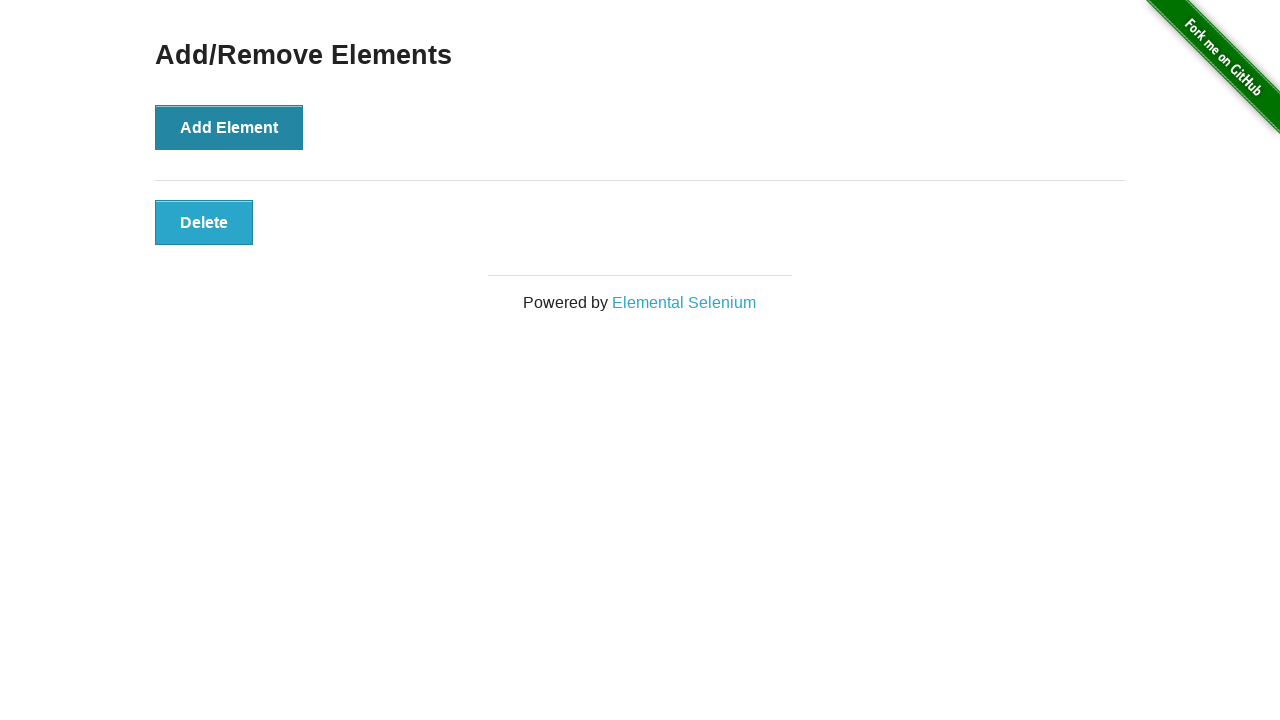

Clicked the Delete button to remove the element at (204, 222) on xpath=//button[text()='Delete']
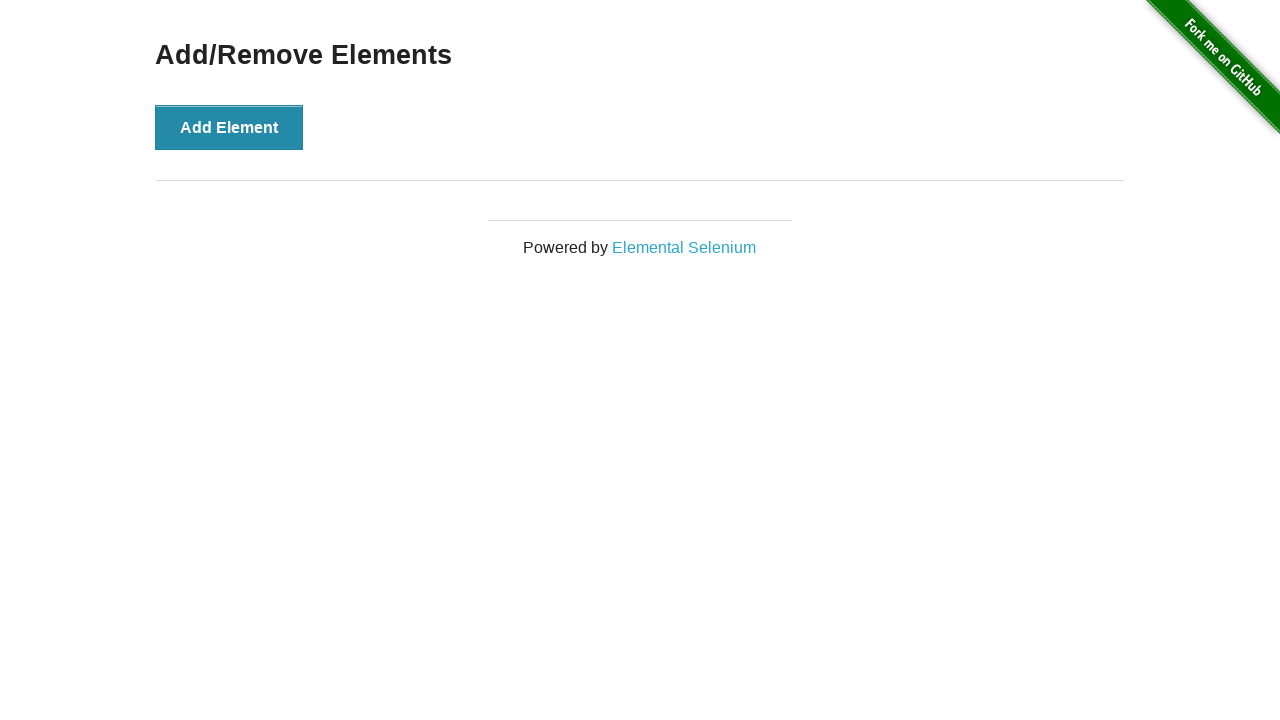

Verified that the 'Add/Remove Elements' page heading is still visible after element removal
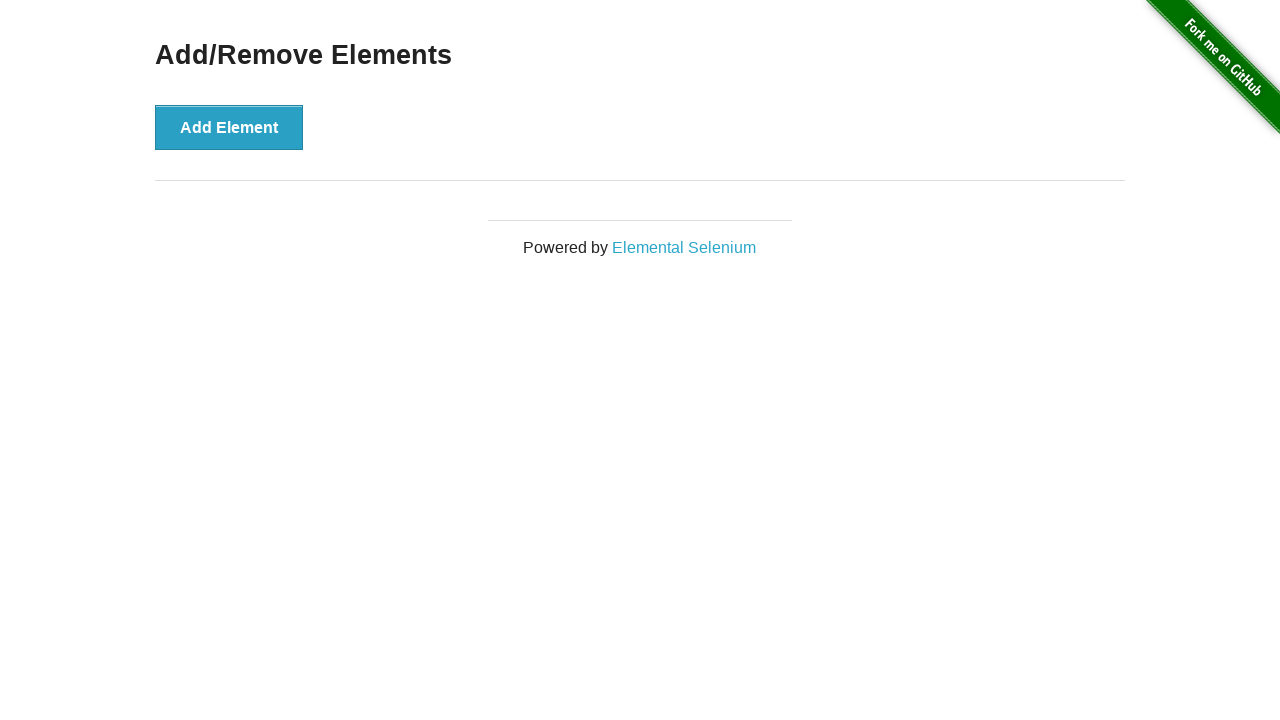

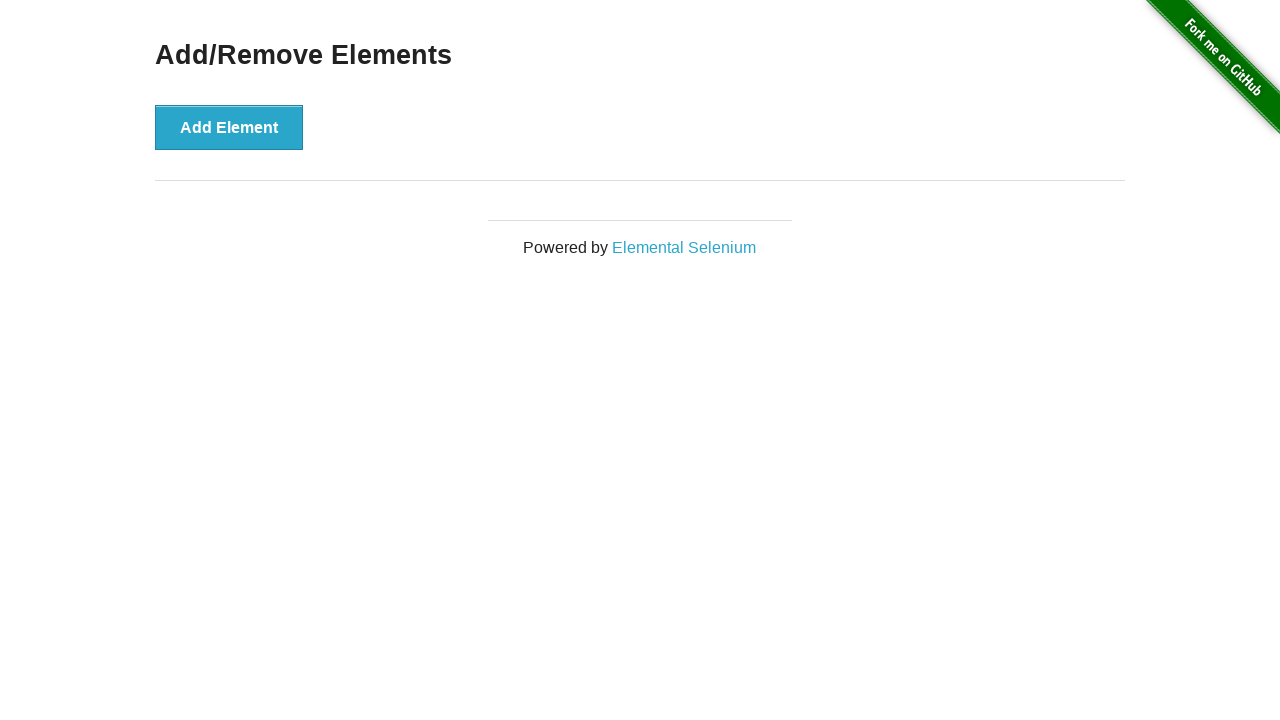